Tests a second registration form variant by filling in required fields (first name, last name, email, phone, city) and submitting the form.

Starting URL: http://suninjuly.github.io/registration2.html

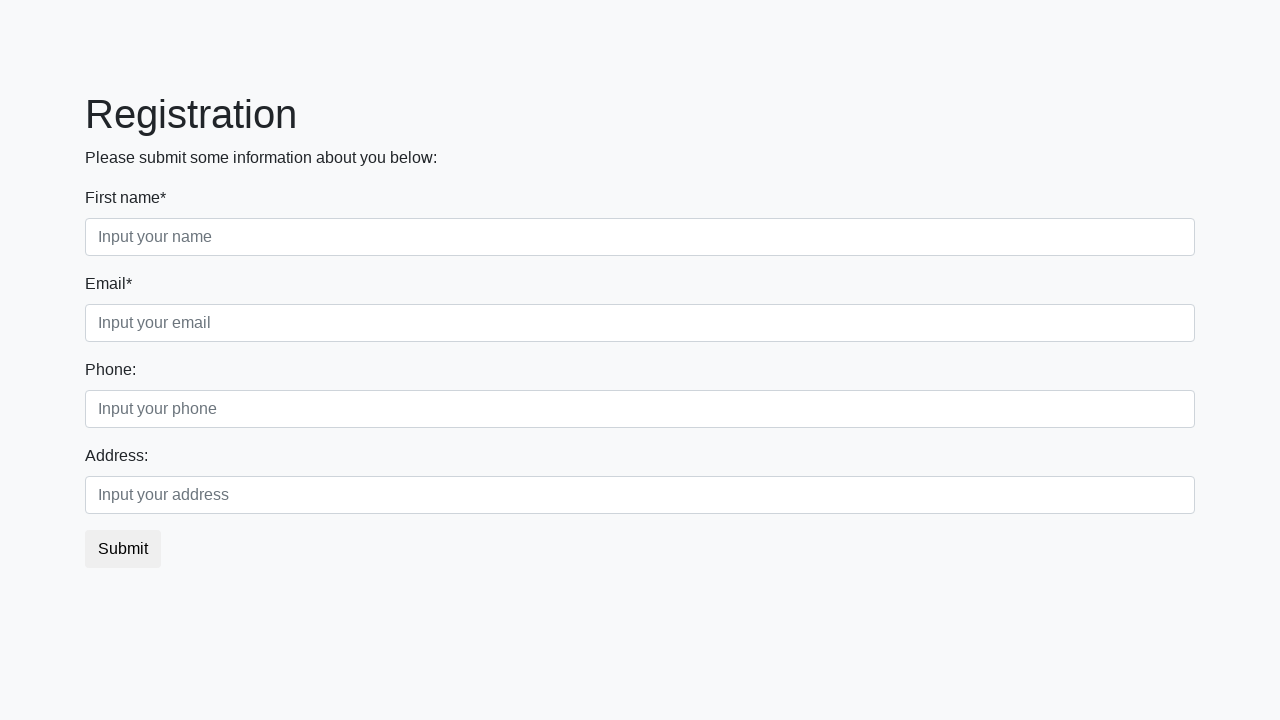

Filled first name field with 'Alexei' on .form-control.first
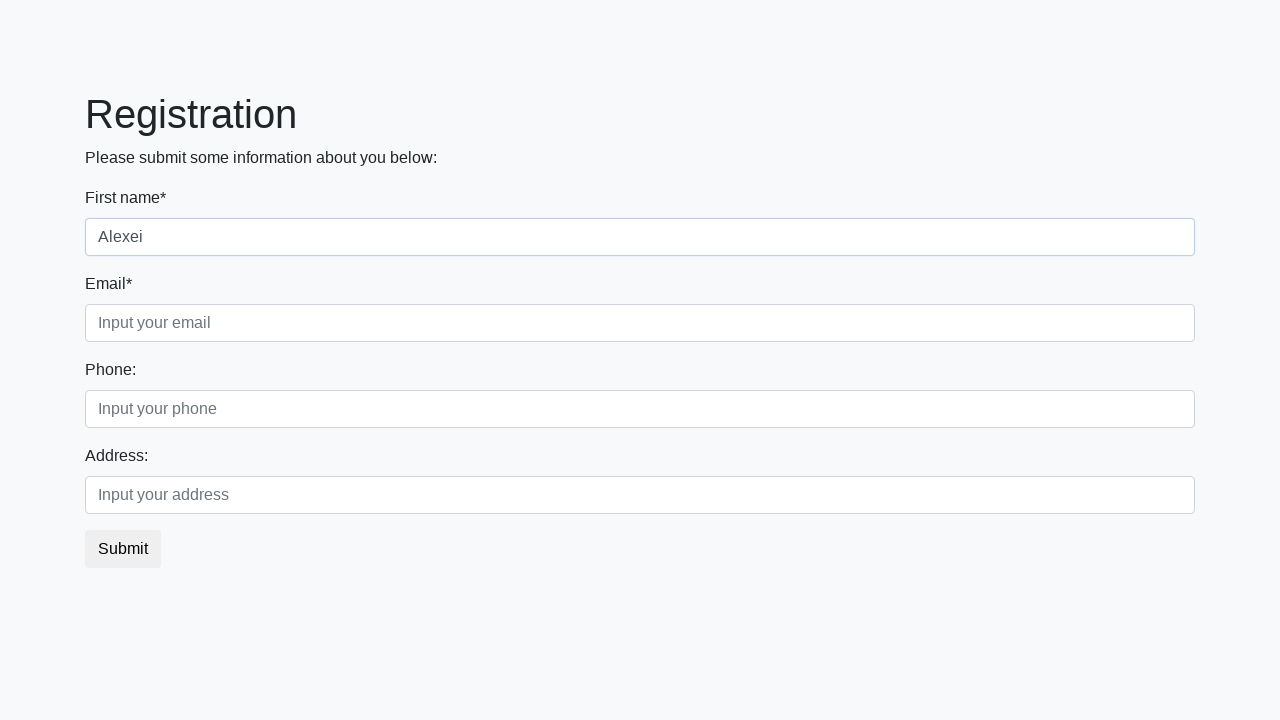

Filled last name field with 'Petrov' on .form-control.second
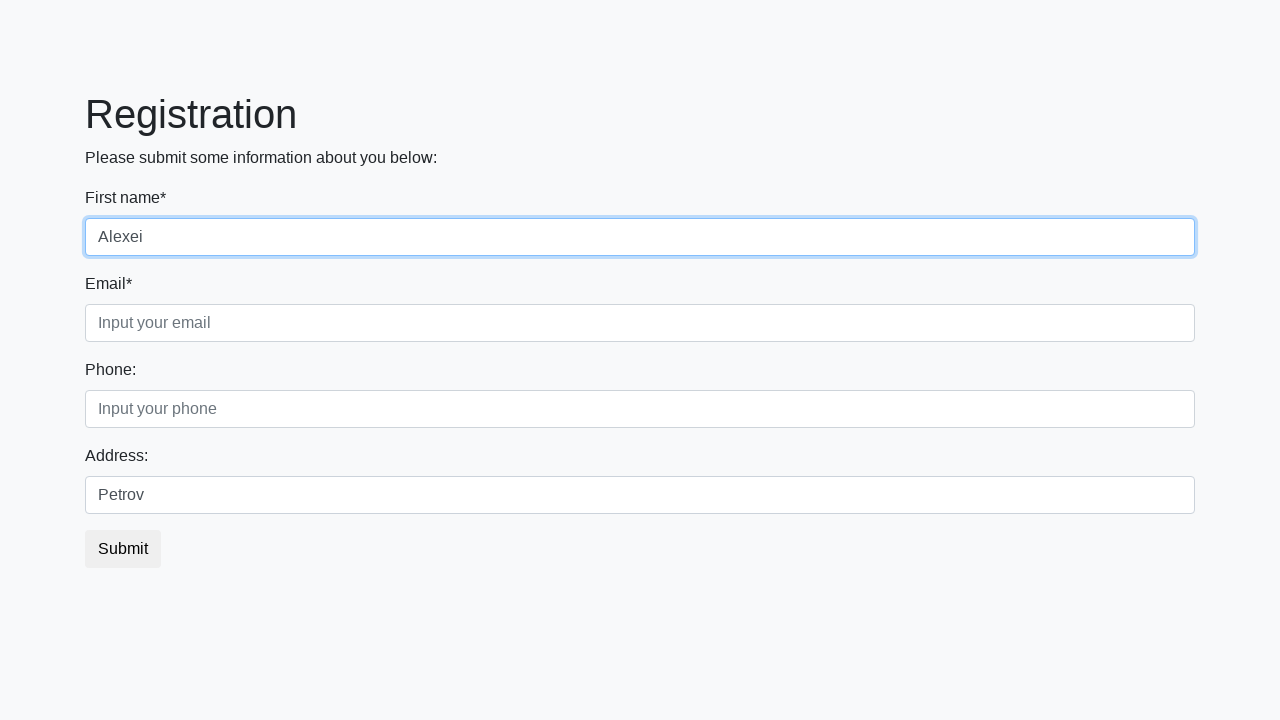

Filled email field with 'alexei.petrov@example.com' on .form-control.third
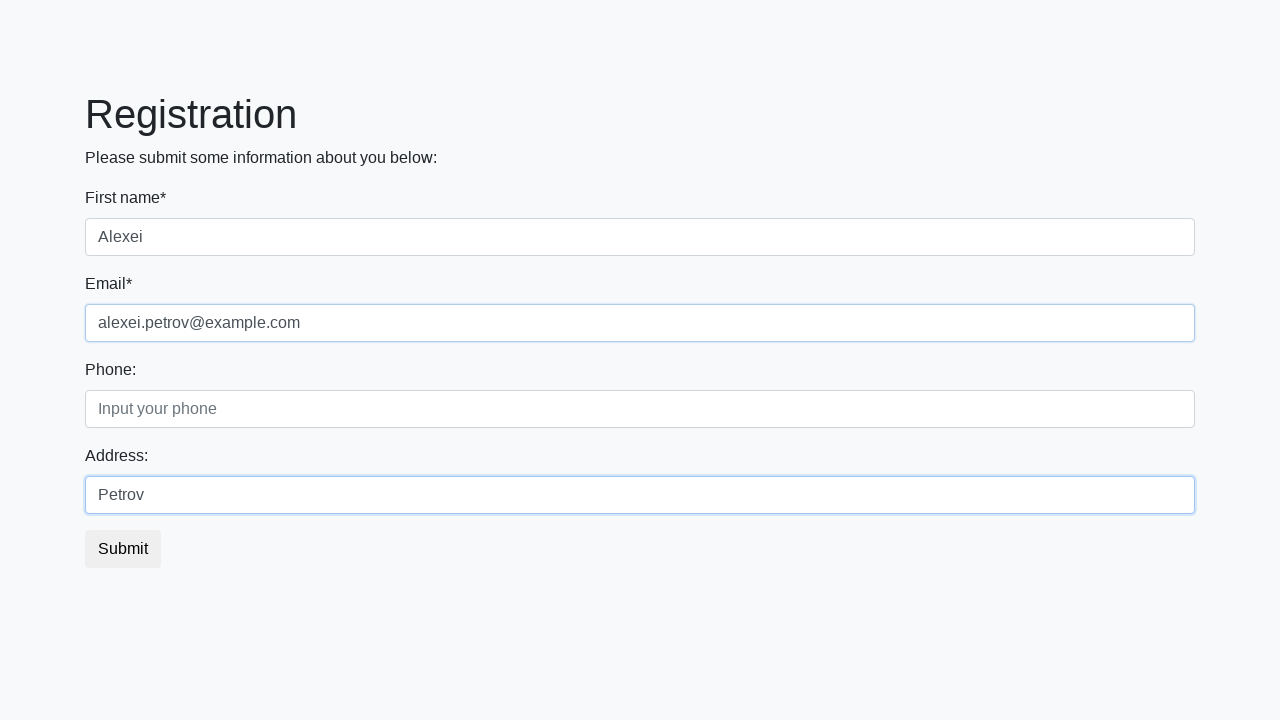

Filled phone field with '+74951234567' on //div[2]/div[1]/input
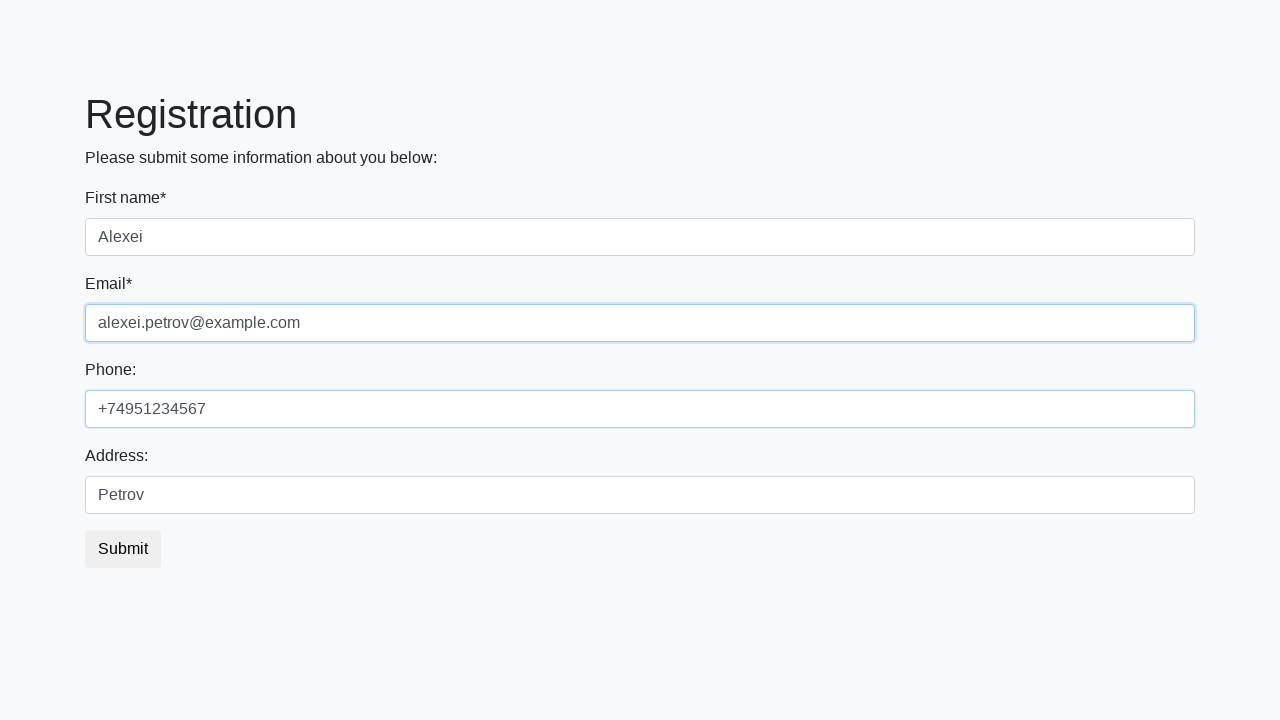

Filled city field with 'Moscow' on //div[2]/div[2]/input
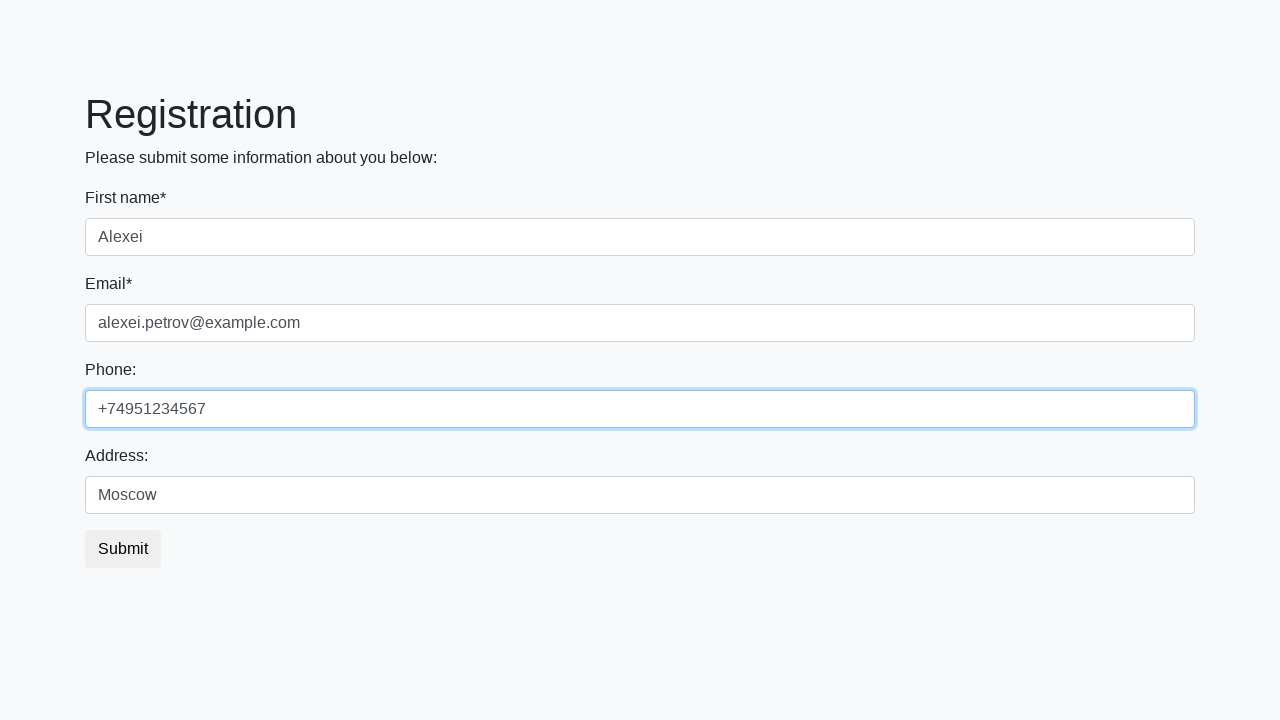

Clicked submit button to complete registration at (123, 549) on button.btn
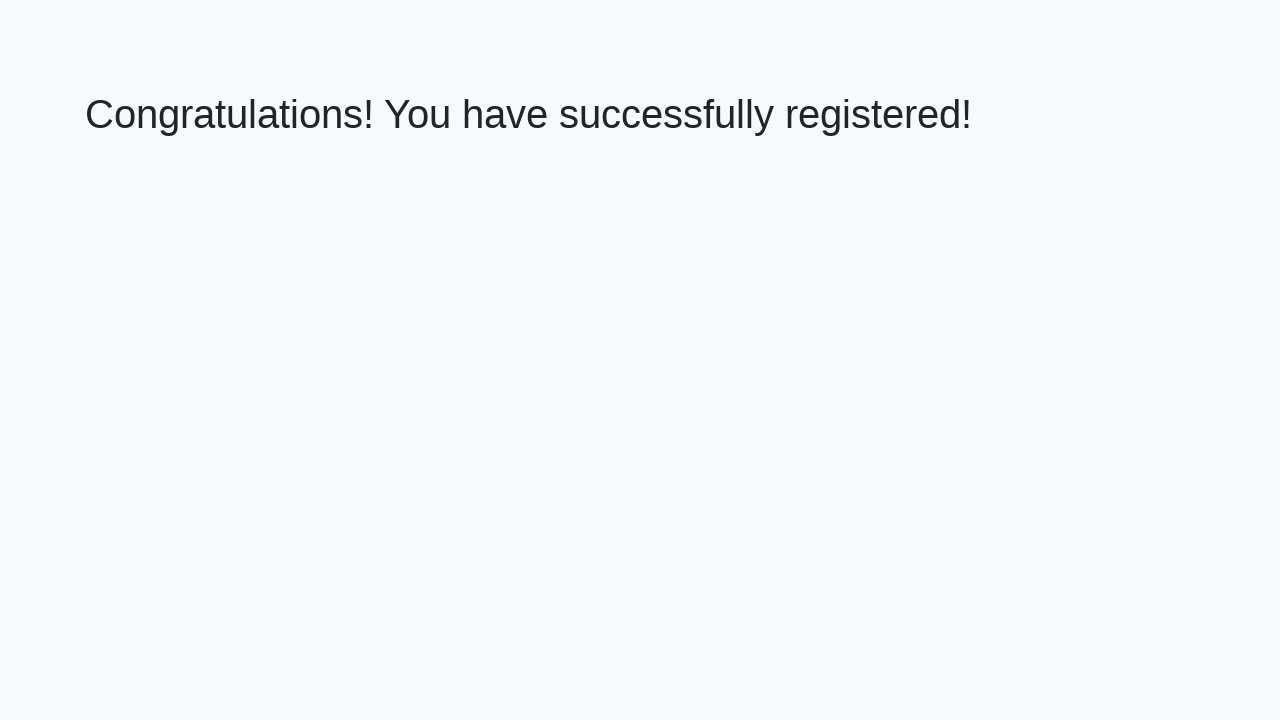

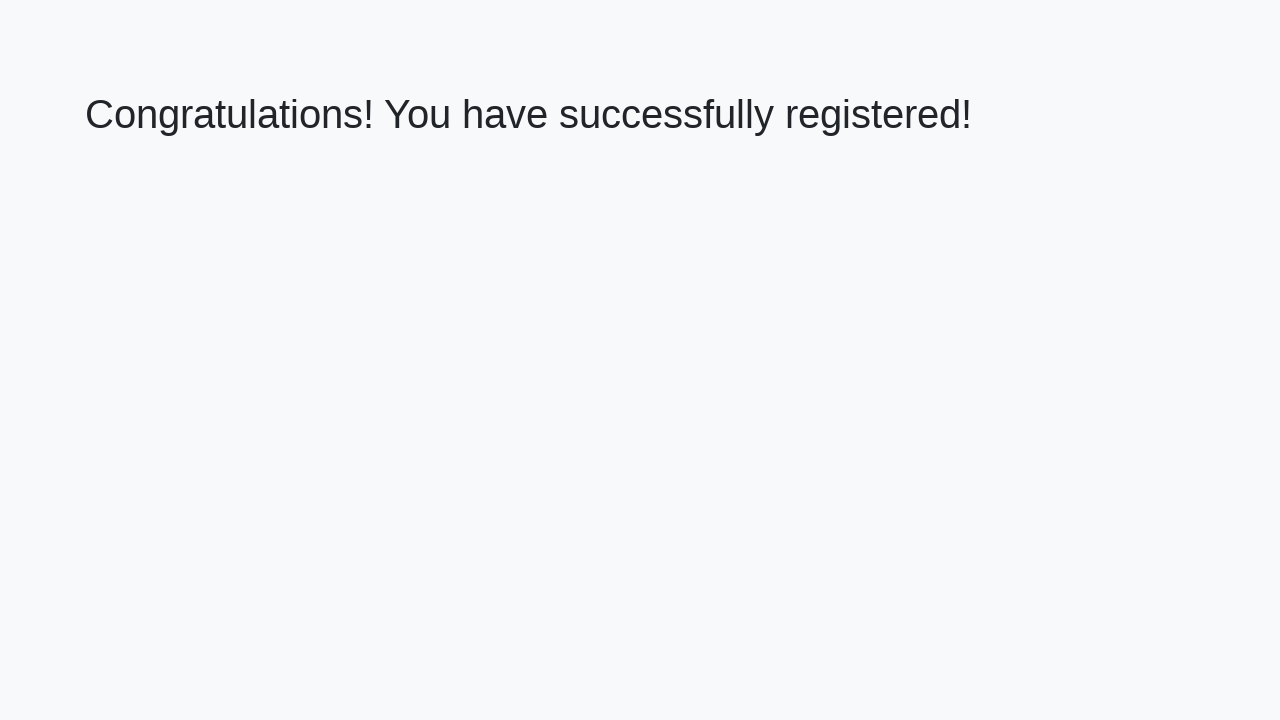